Tests clicking on the A/B Testing link and verifying the heading text is displayed on the page.

Starting URL: https://the-internet.herokuapp.com/

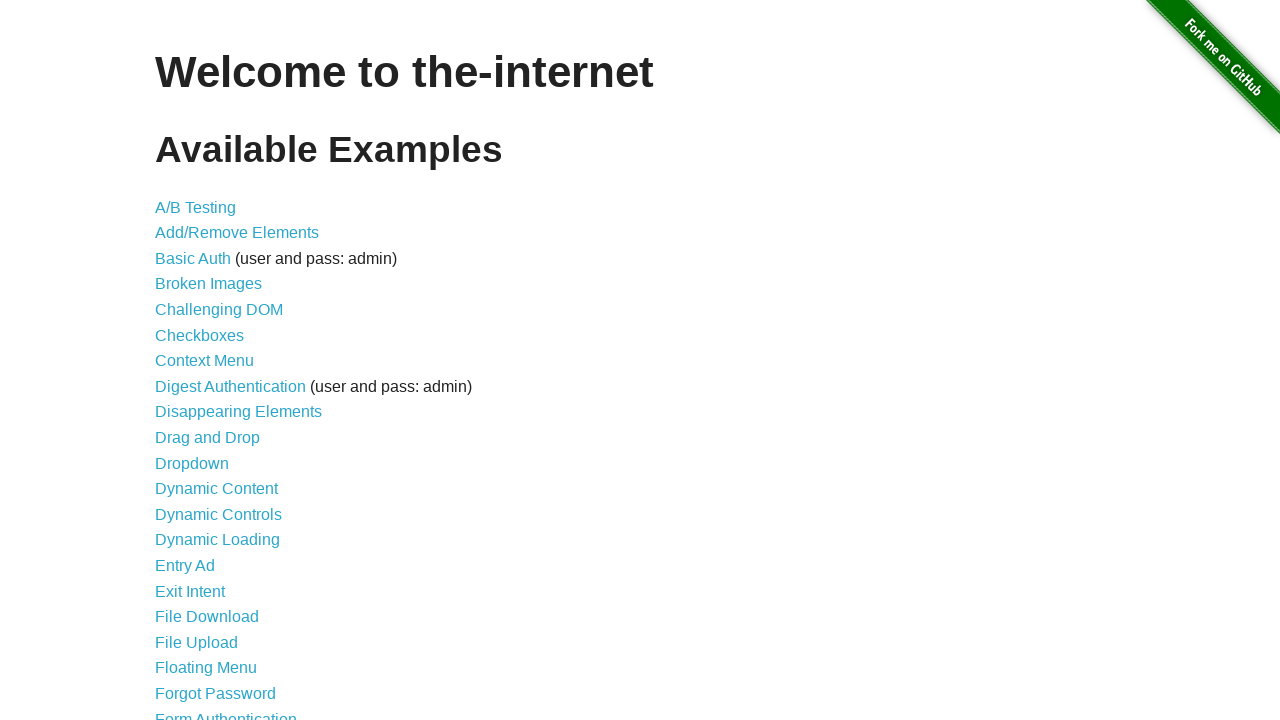

Clicked on the A/B Testing link at (196, 207) on a[href='/abtest']
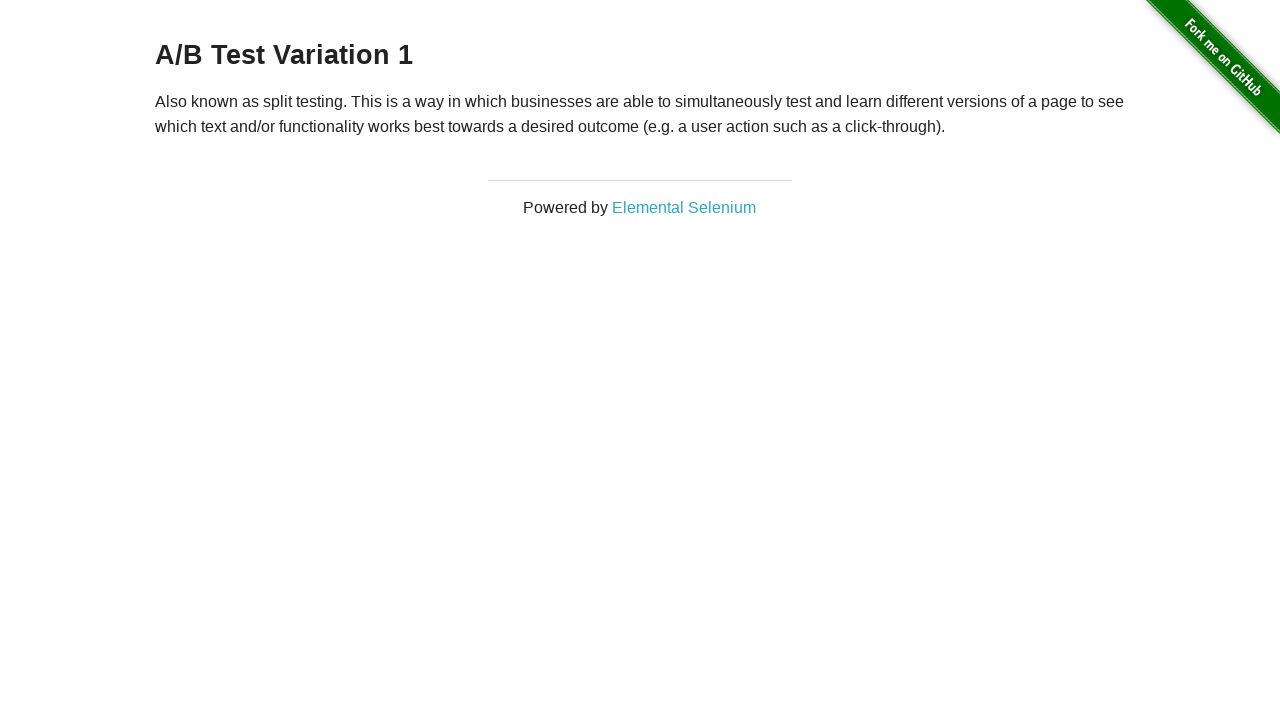

A/B Testing page loaded and heading text is displayed
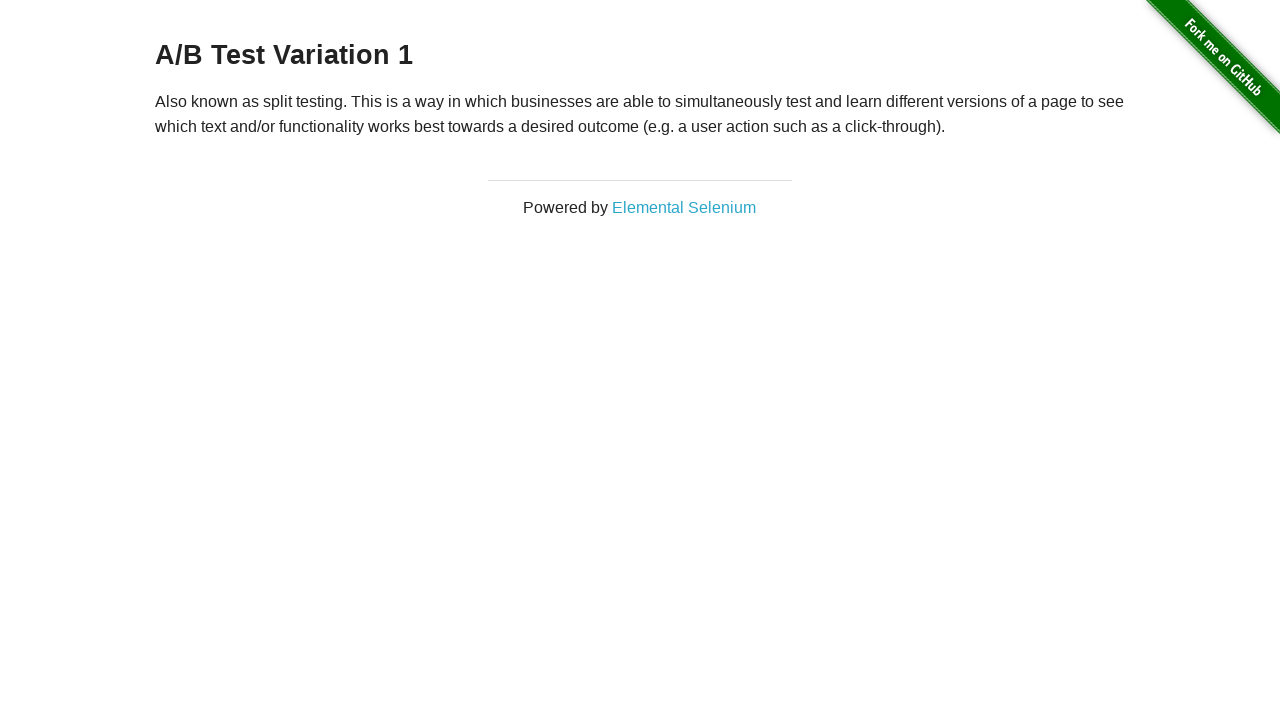

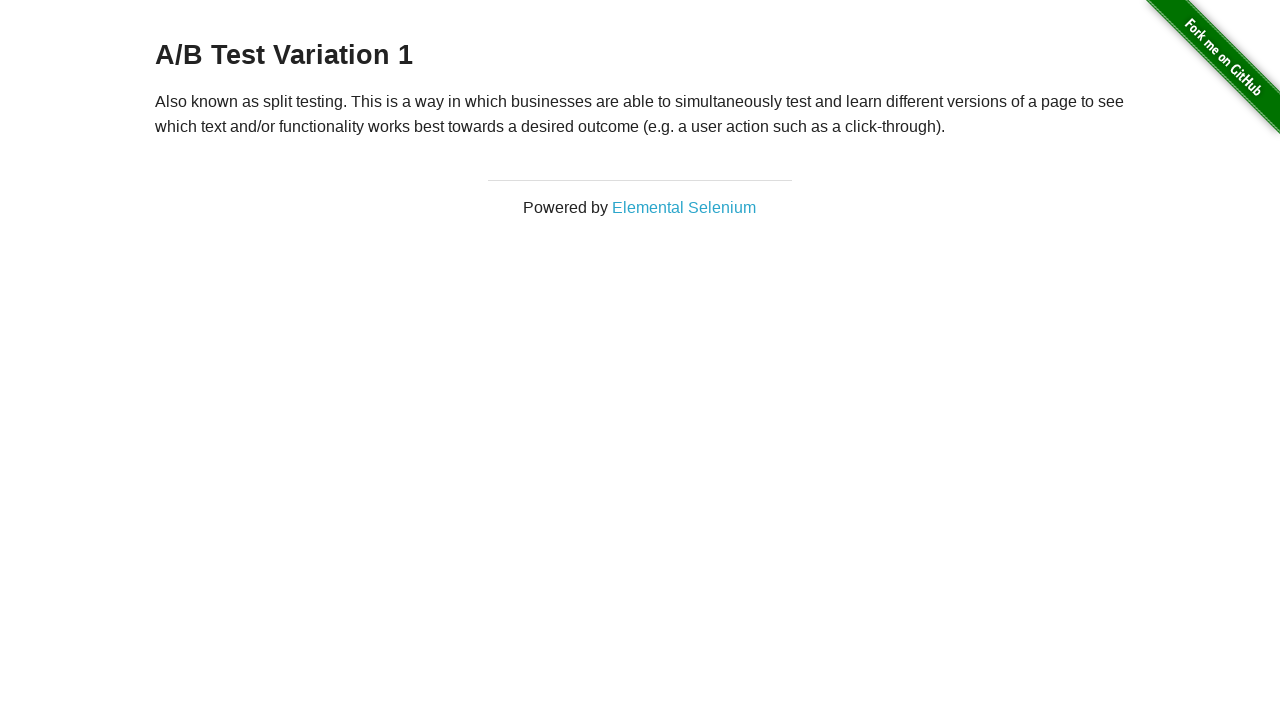